Tests the JPL Space image gallery by clicking the full image button and verifying the featured image loads in the lightbox.

Starting URL: https://data-class-jpl-space.s3.amazonaws.com/JPL_Space/index.html

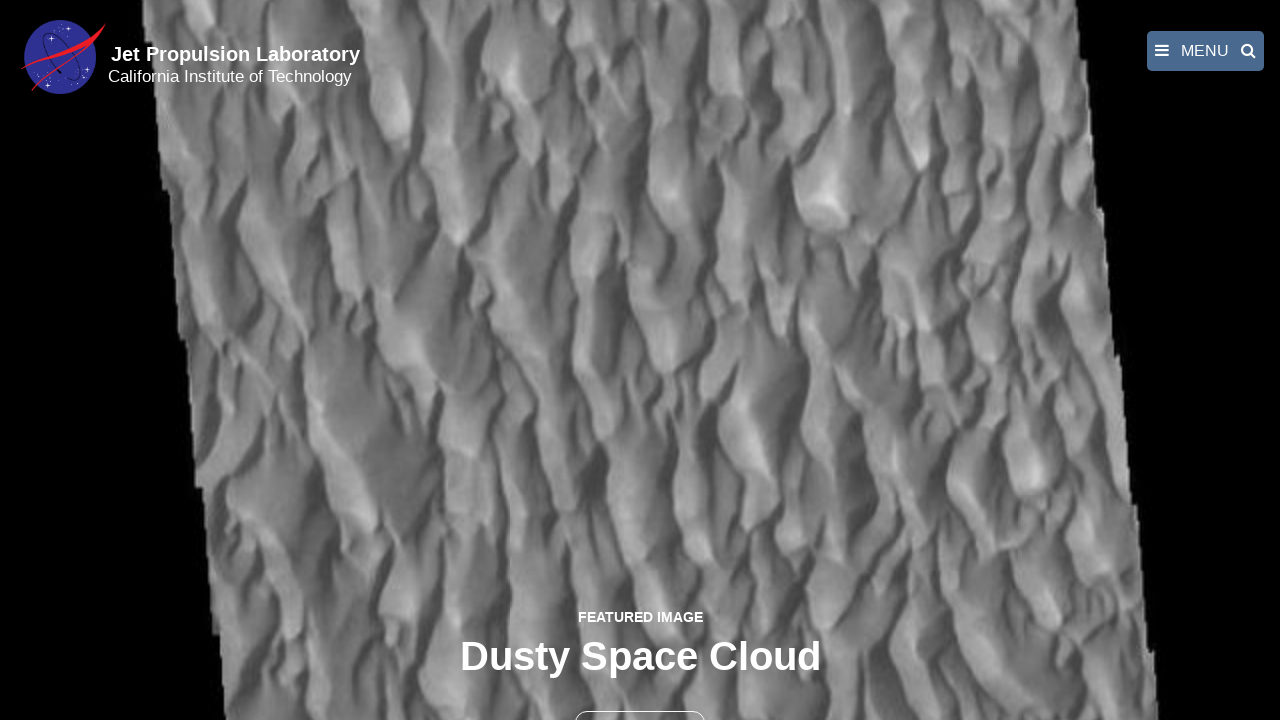

Navigated to JPL Space image gallery
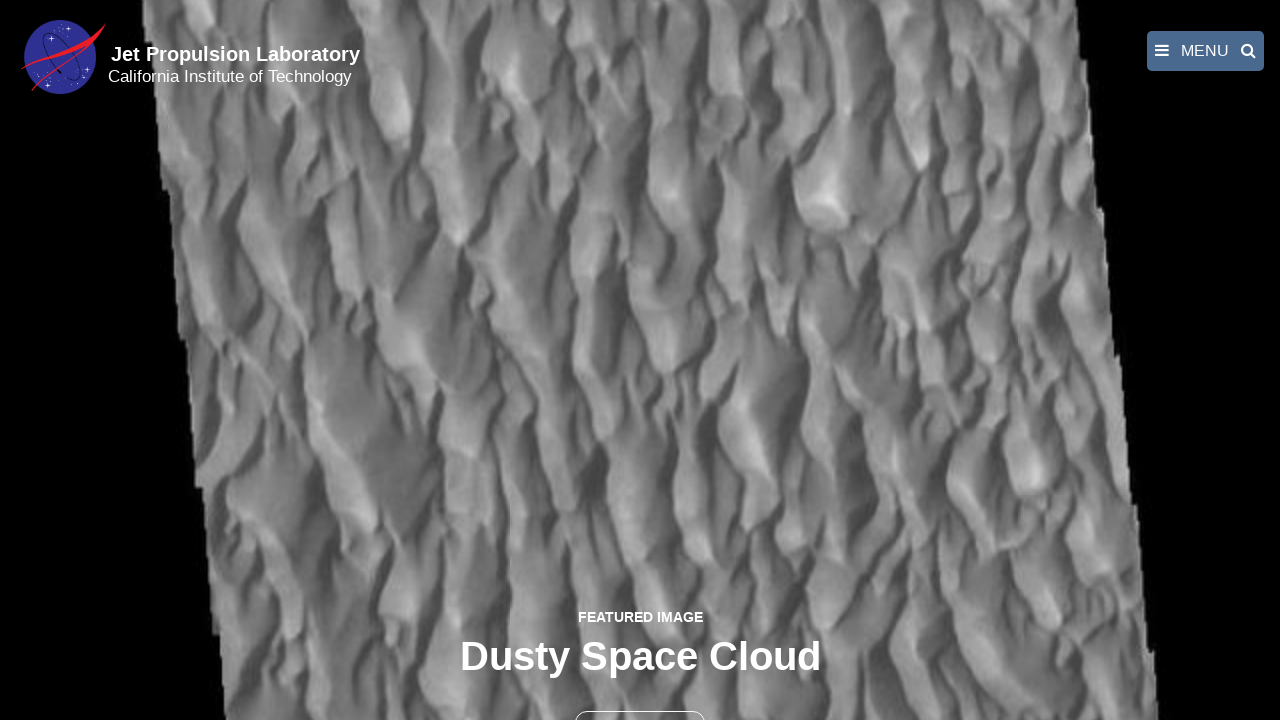

Clicked the full image button to open lightbox at (640, 699) on button >> nth=1
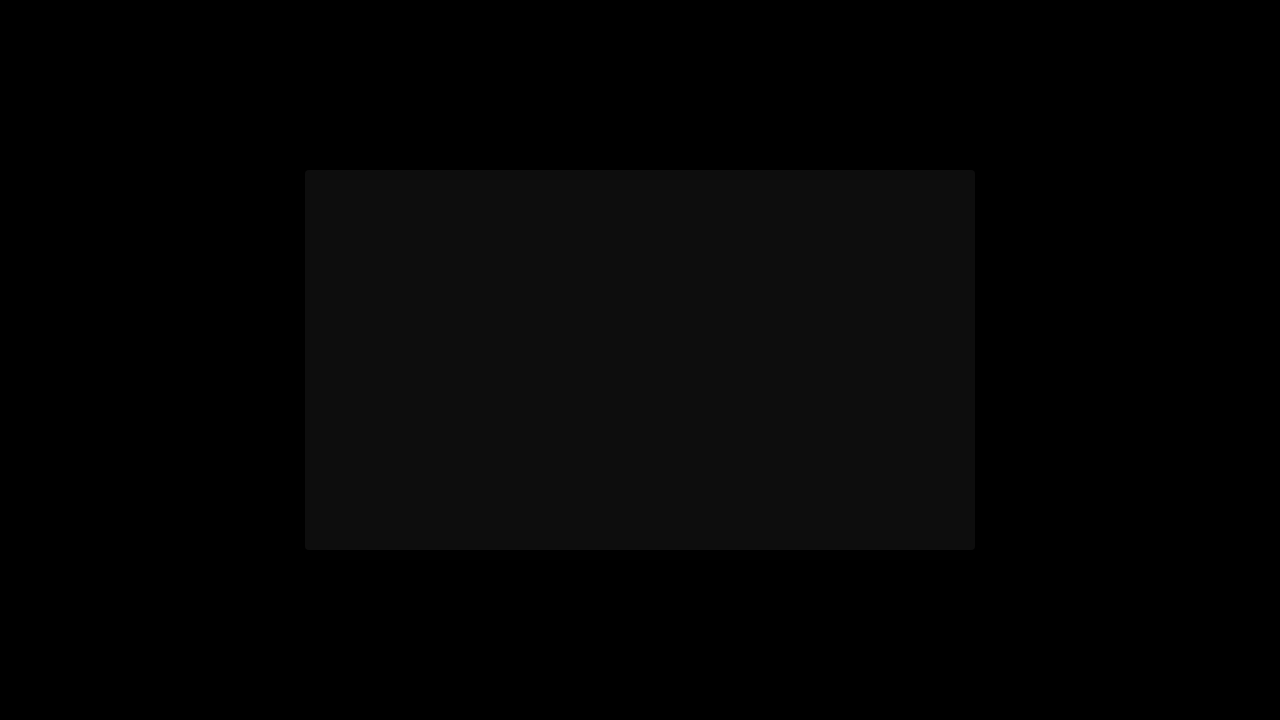

Featured image loaded in lightbox
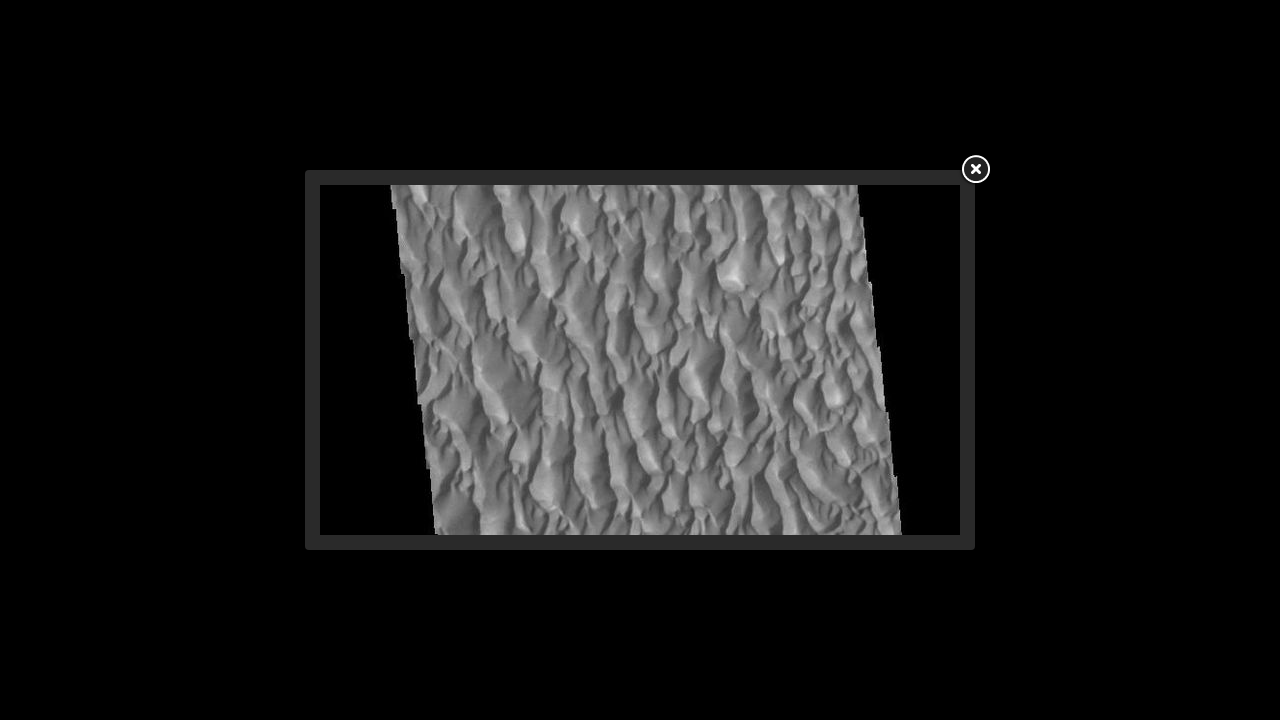

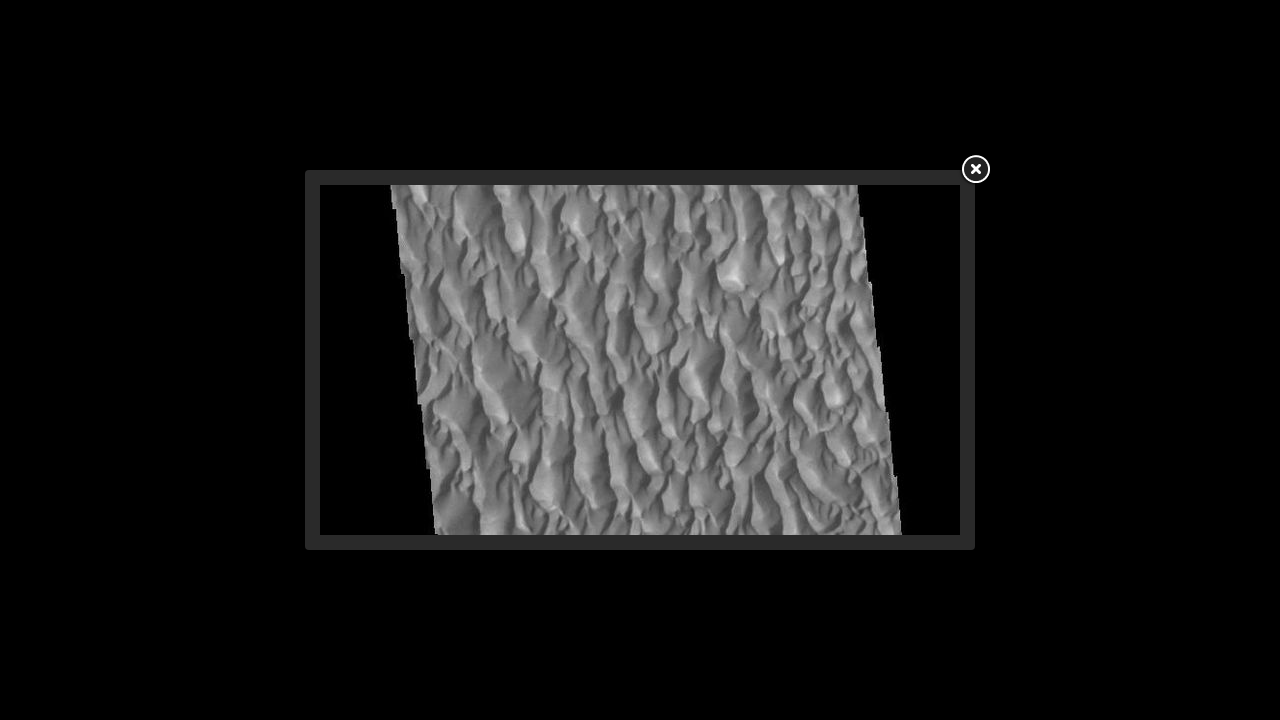